Tests checkbox interaction by scrolling to the bottom of the page and clicking all checkboxes on the page

Starting URL: https://practice.expandtesting.com/checkboxes

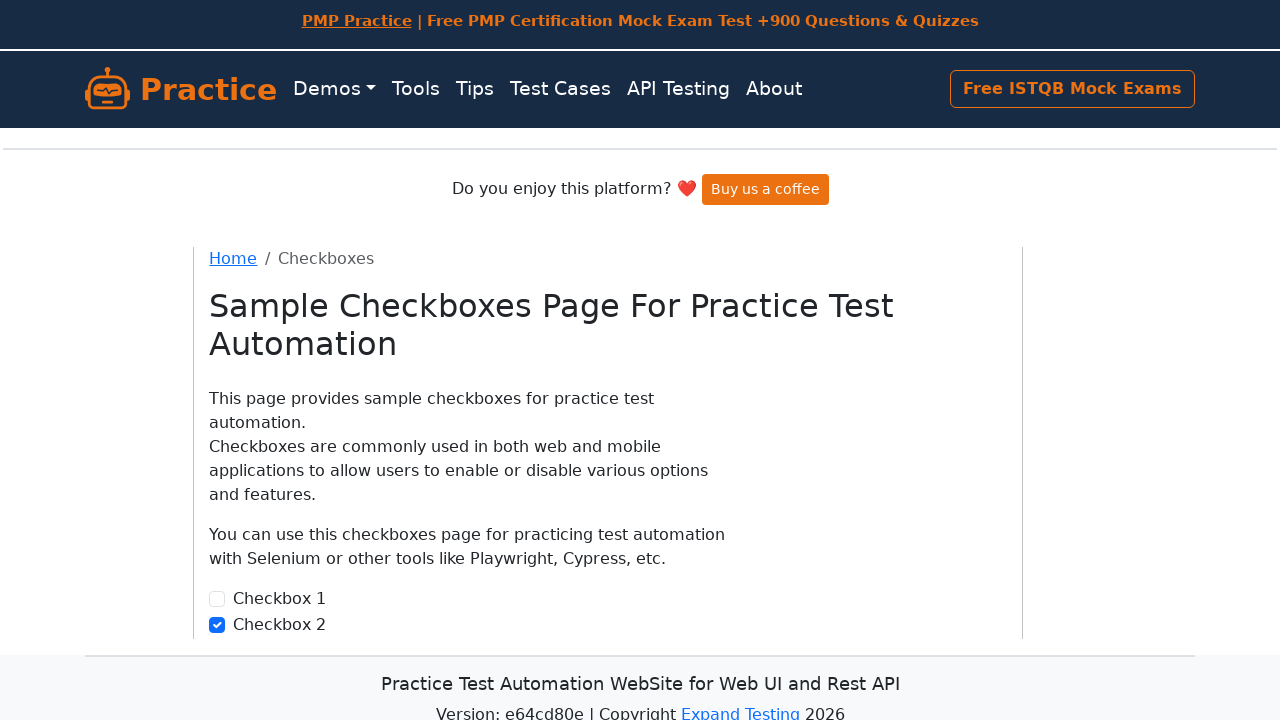

Scrolled to bottom of page
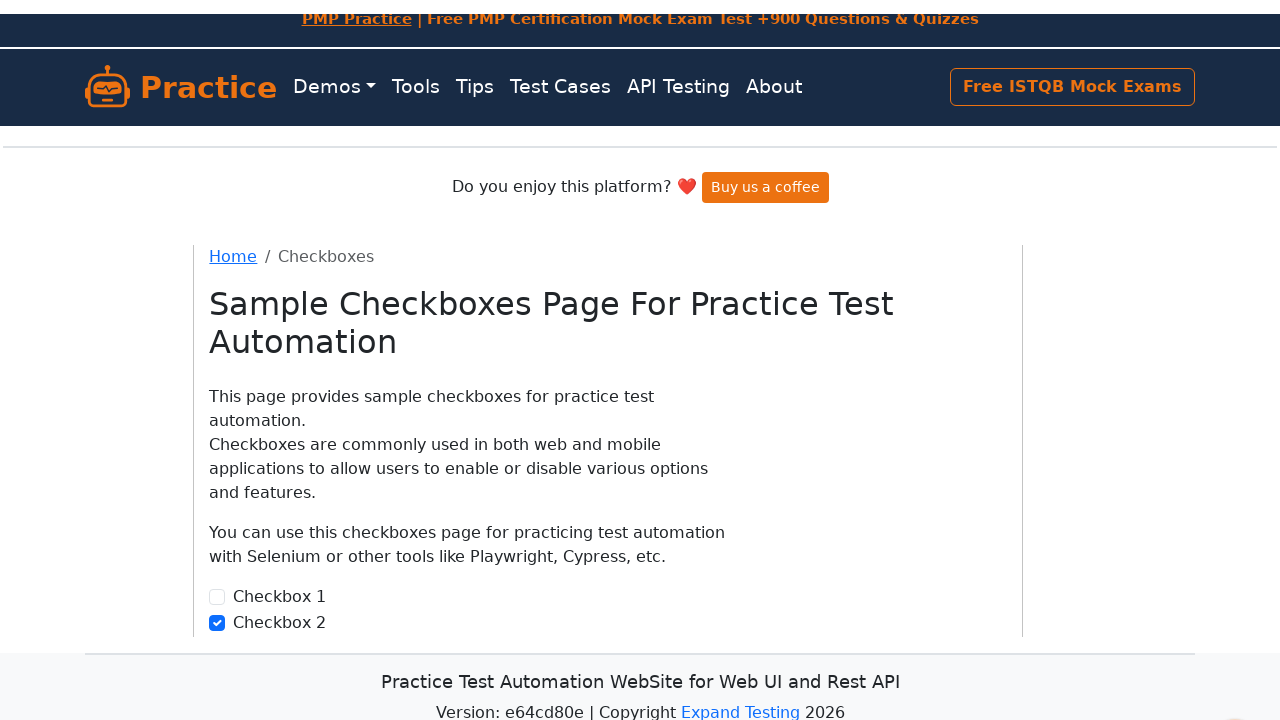

Clicked a checkbox at (217, 576) on input.form-check-input >> nth=0
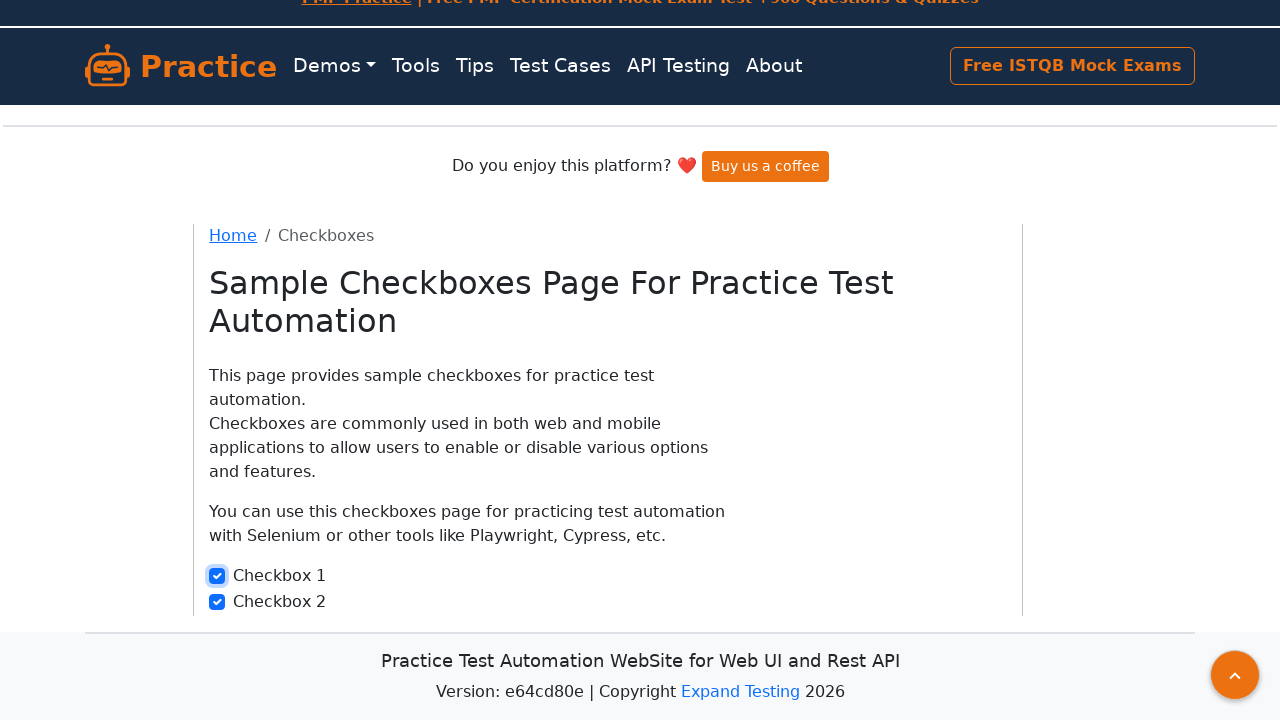

Clicked a checkbox at (217, 602) on input.form-check-input >> nth=1
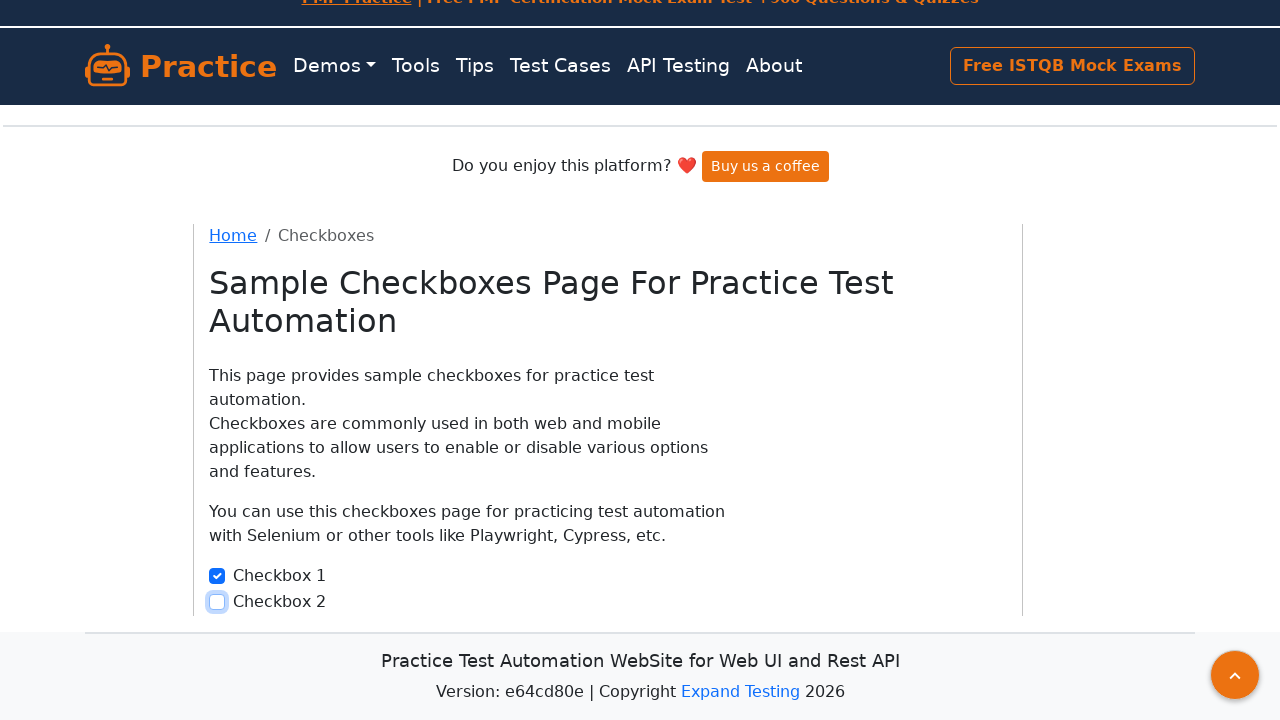

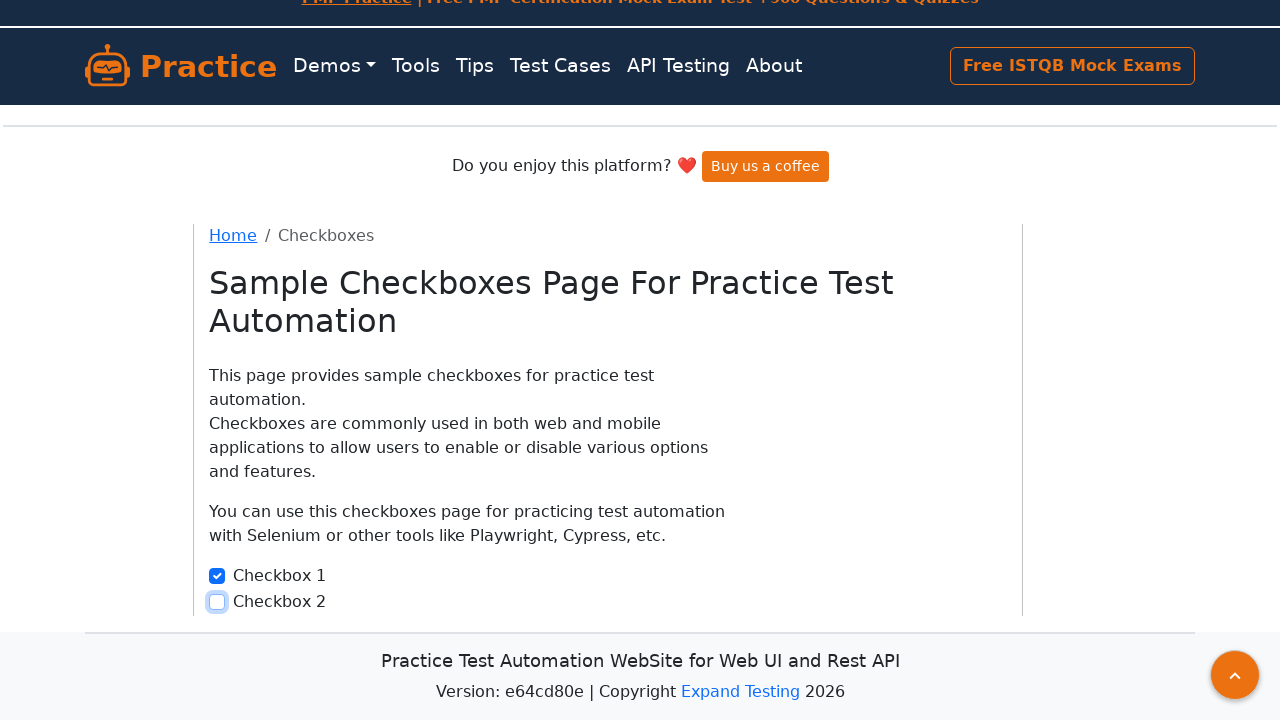